Tests dropdown functionality by selecting the first option, verifying it's selected, then selecting the second option and verifying it's selected

Starting URL: http://the-internet.herokuapp.com/dropdown

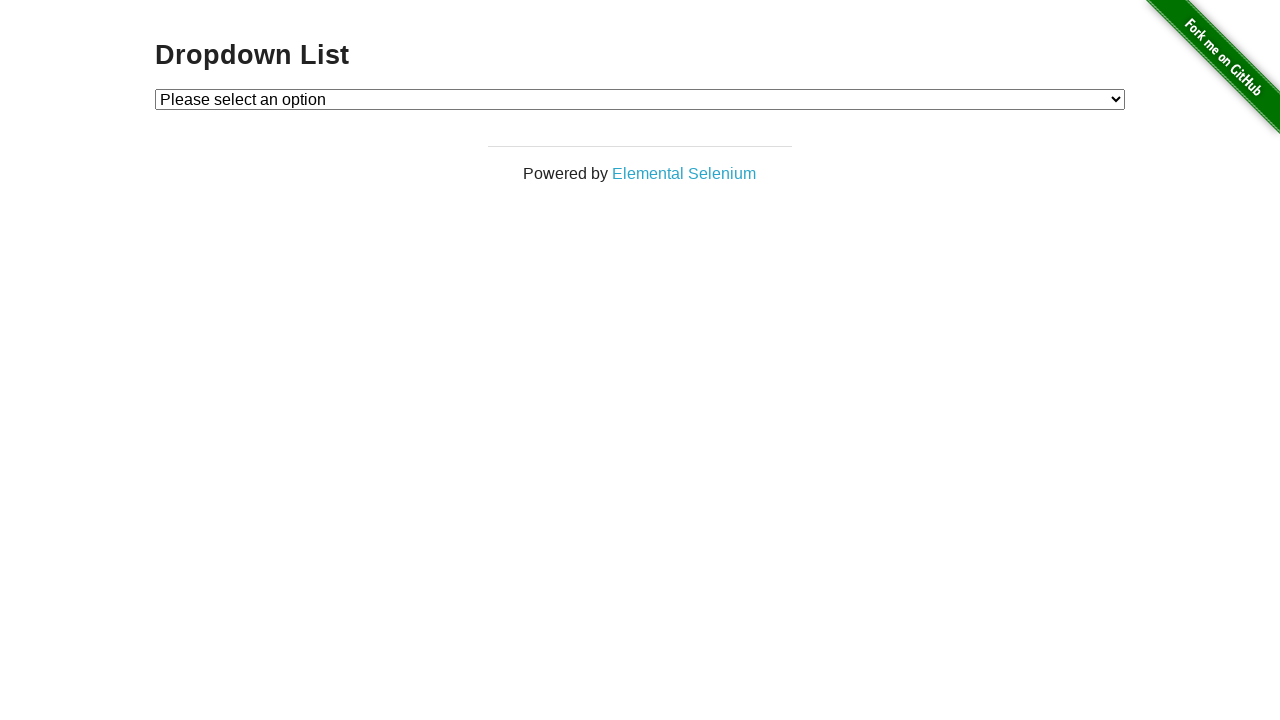

Selected first option from dropdown on select#dropdown
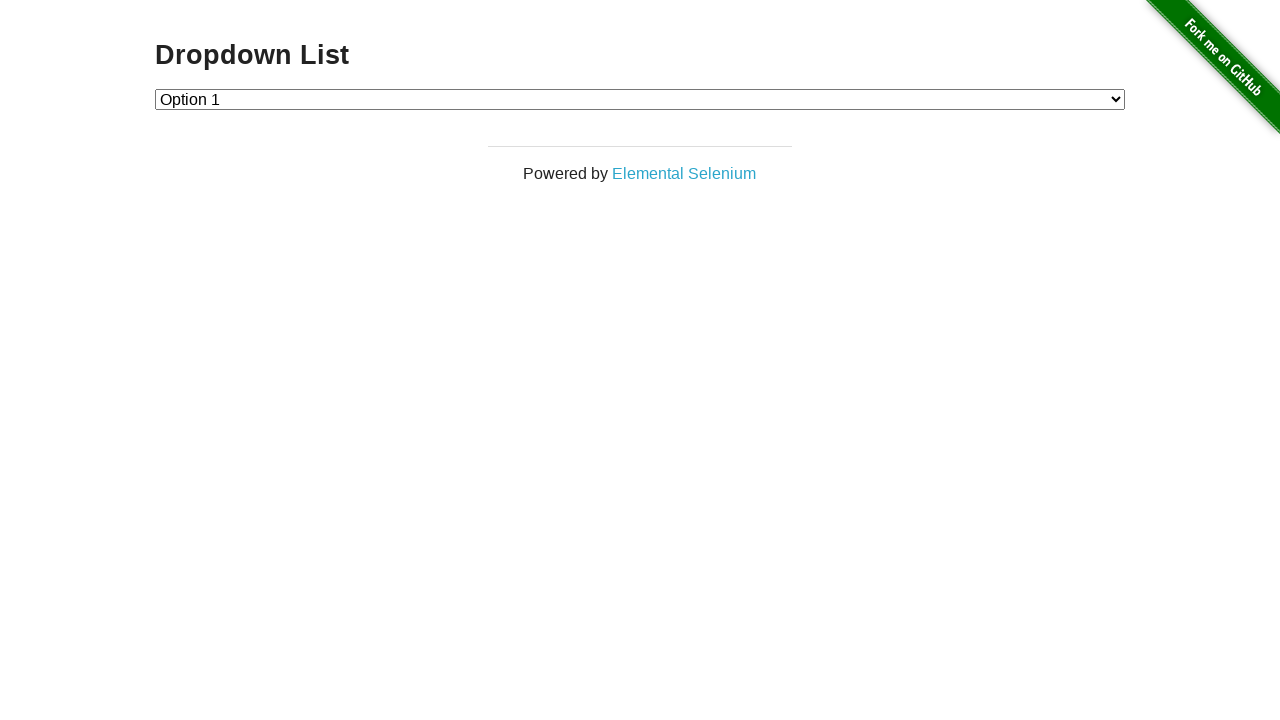

Verified first option is selected
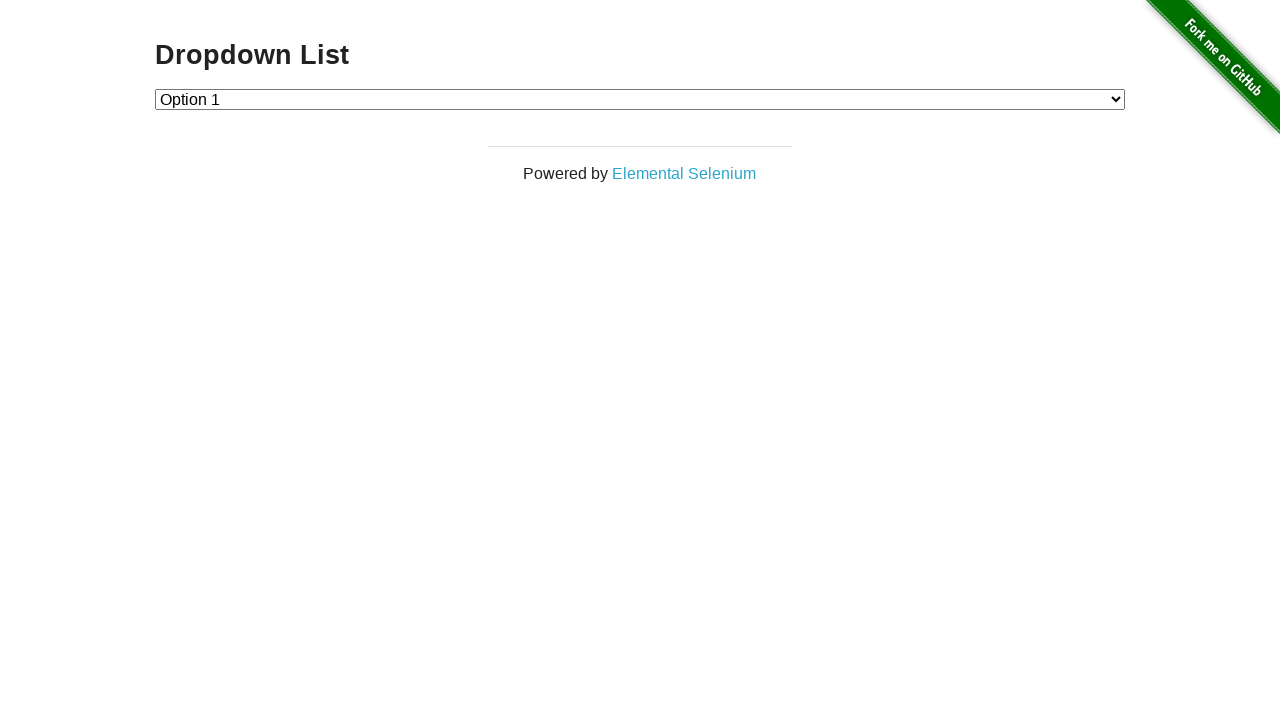

Selected second option from dropdown on select#dropdown
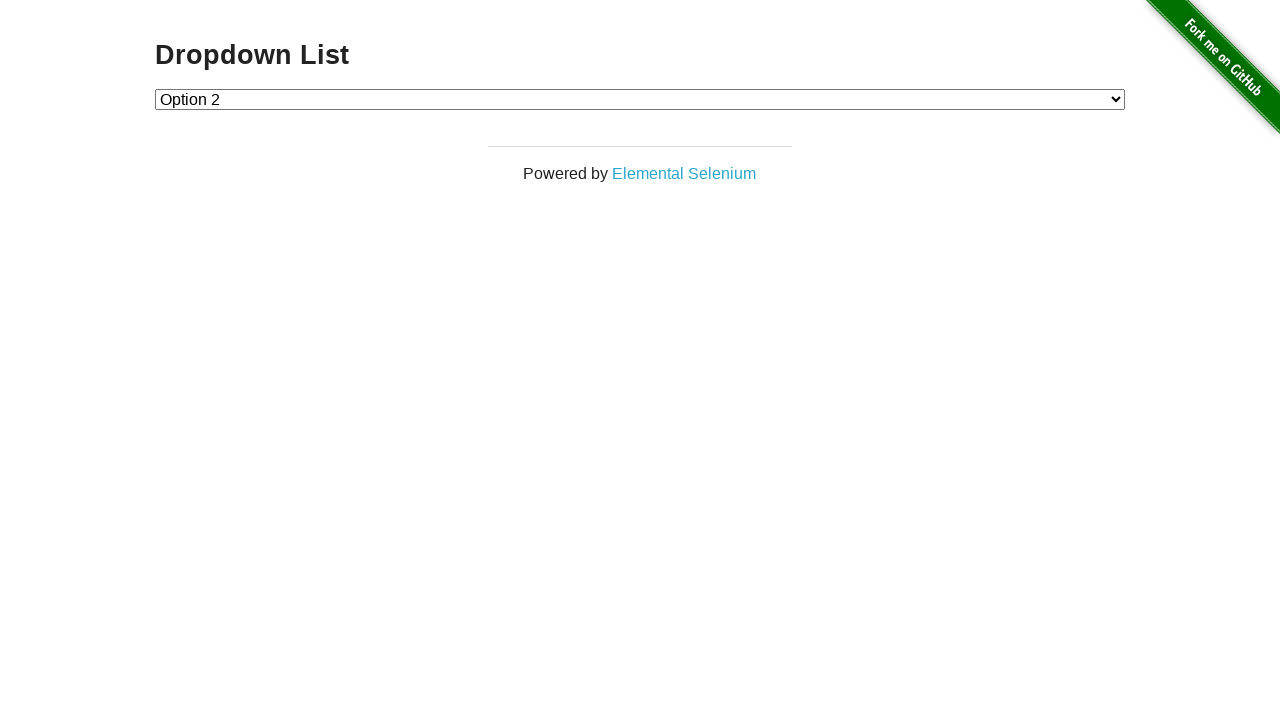

Verified second option is selected
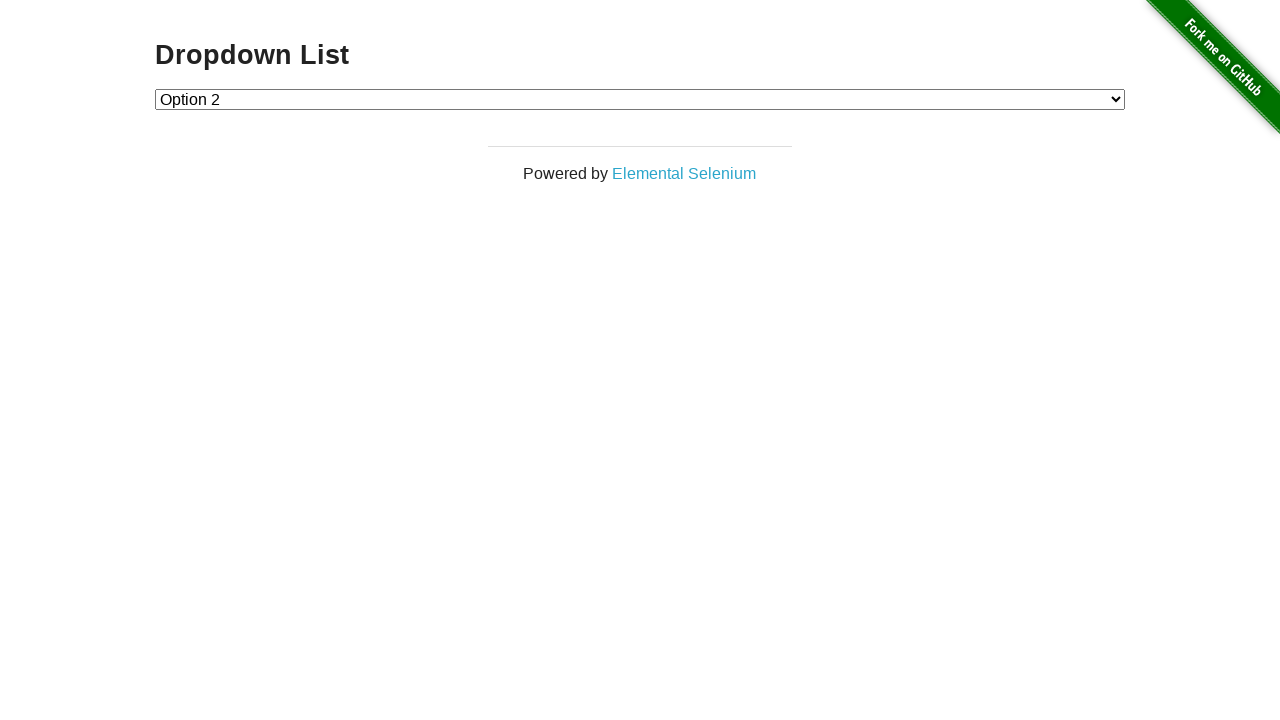

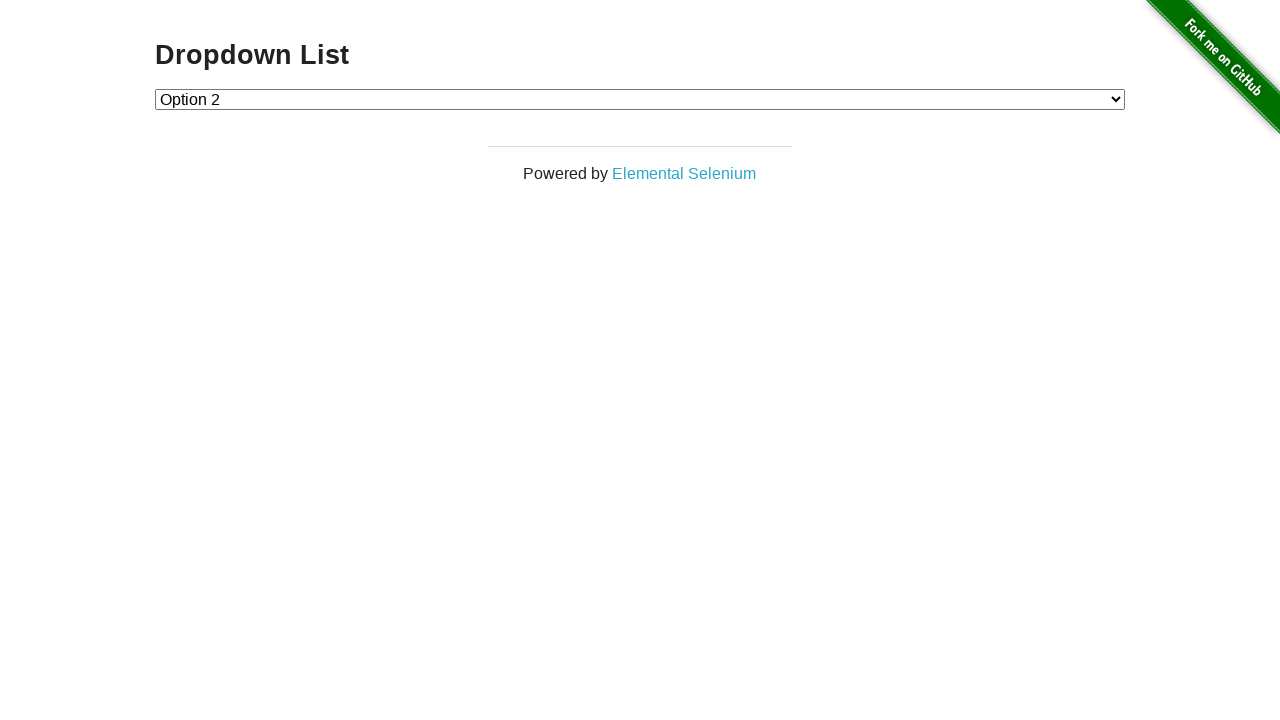